Tests a web form by entering text into a text box, clicking the submit button, and verifying the confirmation message is displayed.

Starting URL: https://www.selenium.dev/selenium/web/web-form.html

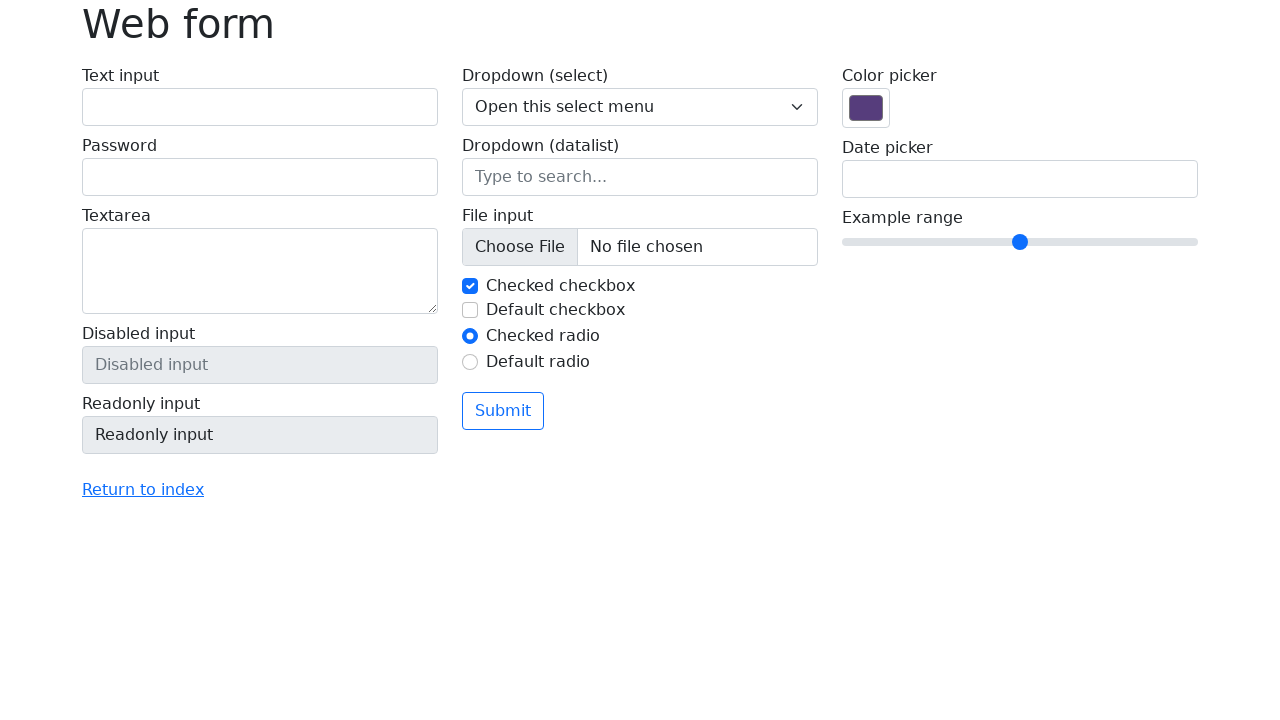

Filled text box with 'Selenium' on input[name='my-text']
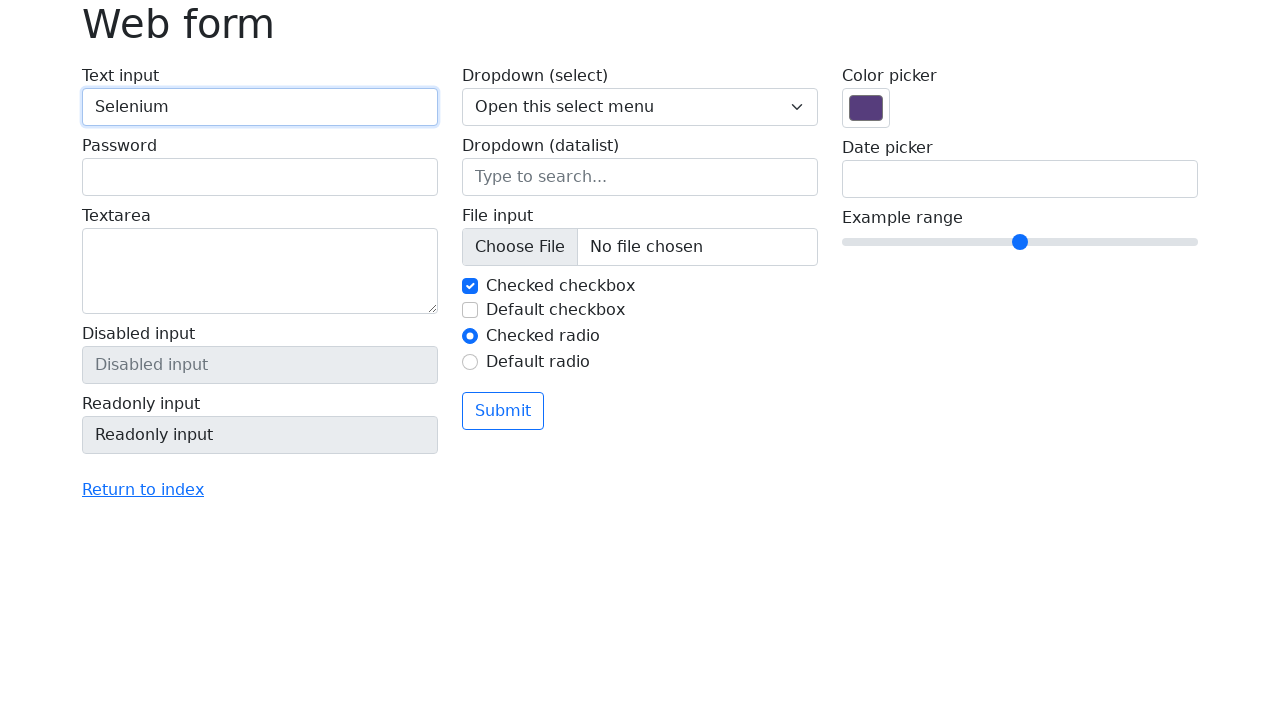

Clicked submit button at (503, 411) on button
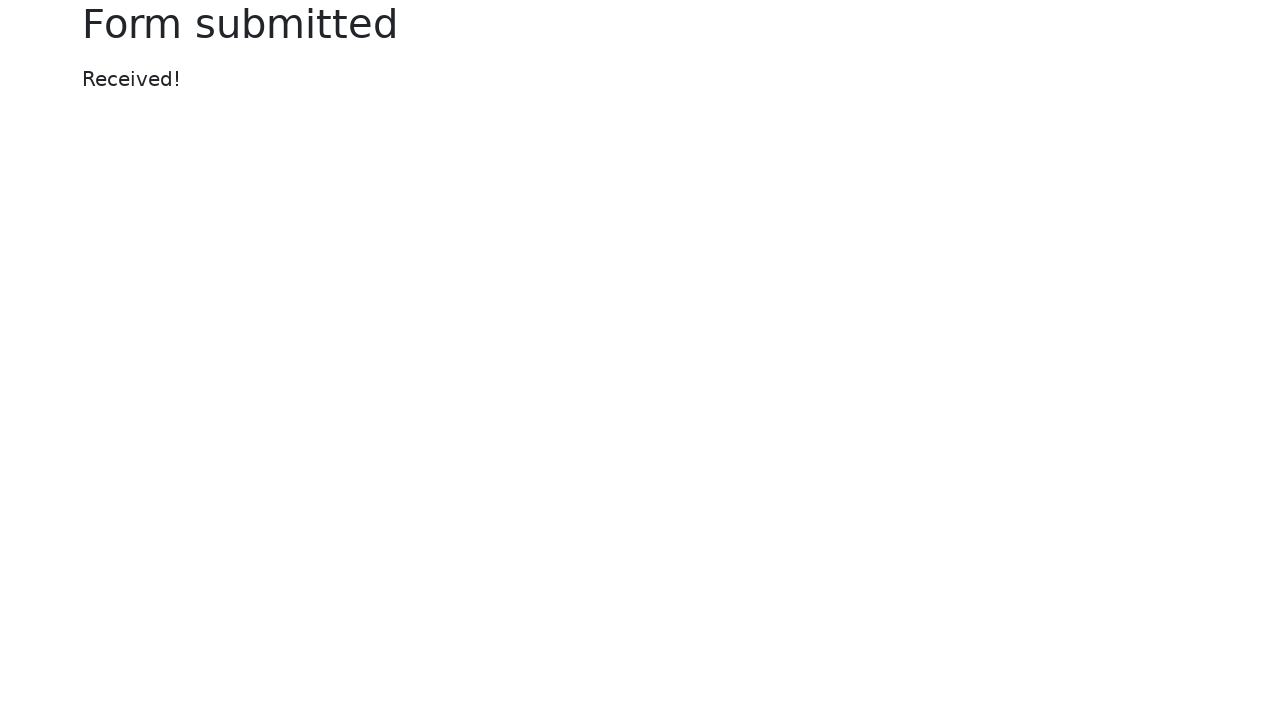

Confirmation message element appeared
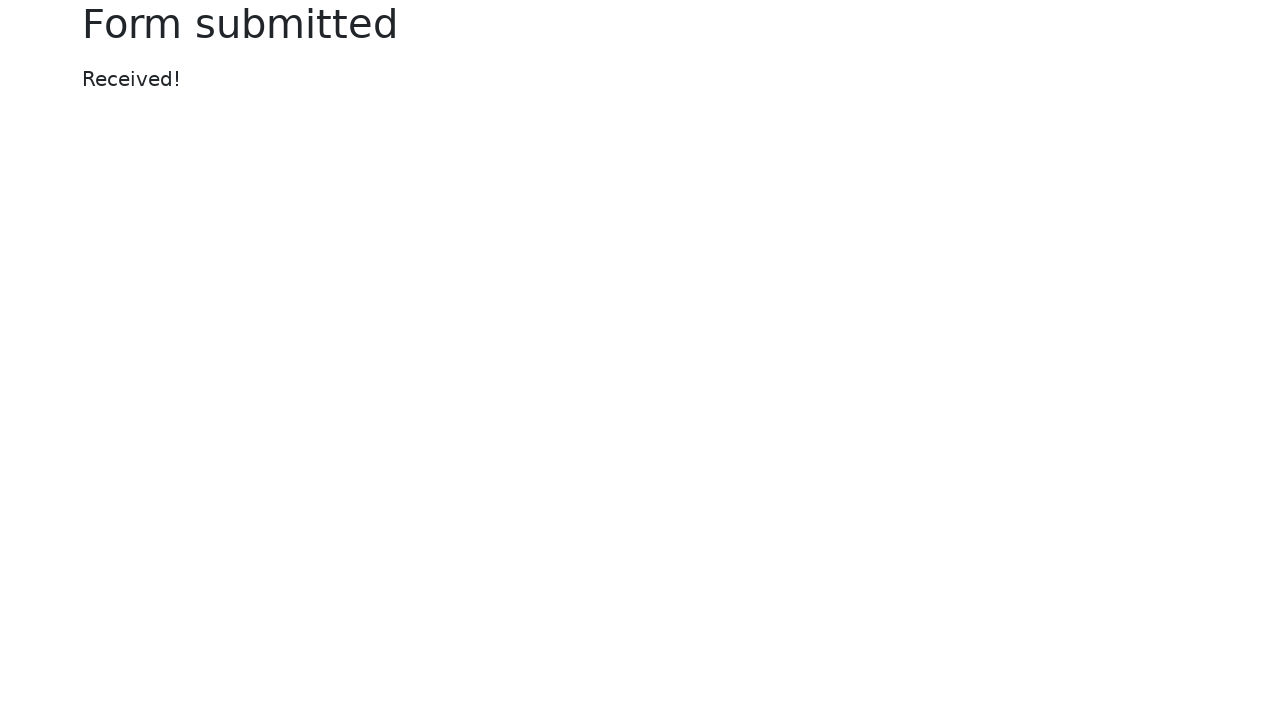

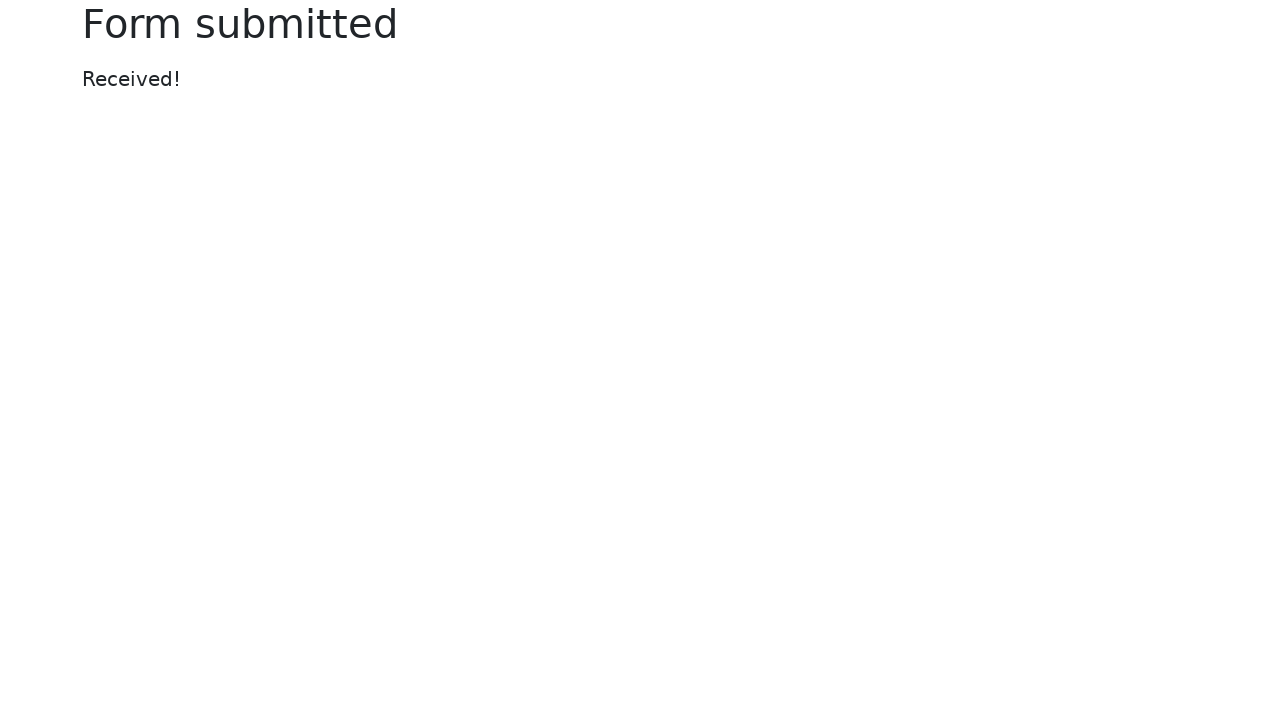